Tests drag and drop functionality on jQueryUI demo page by switching to an iframe by index and dragging an element onto a drop target

Starting URL: https://jqueryui.com/droppable/

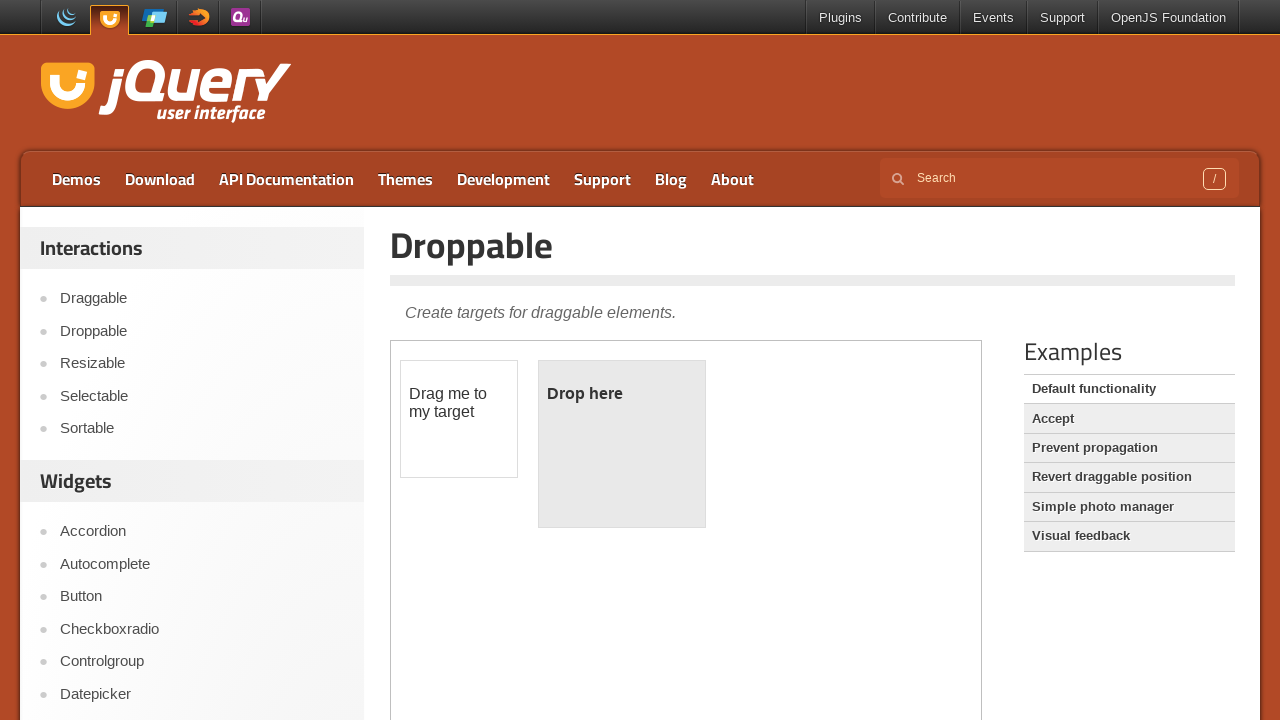

Selected first iframe on the page
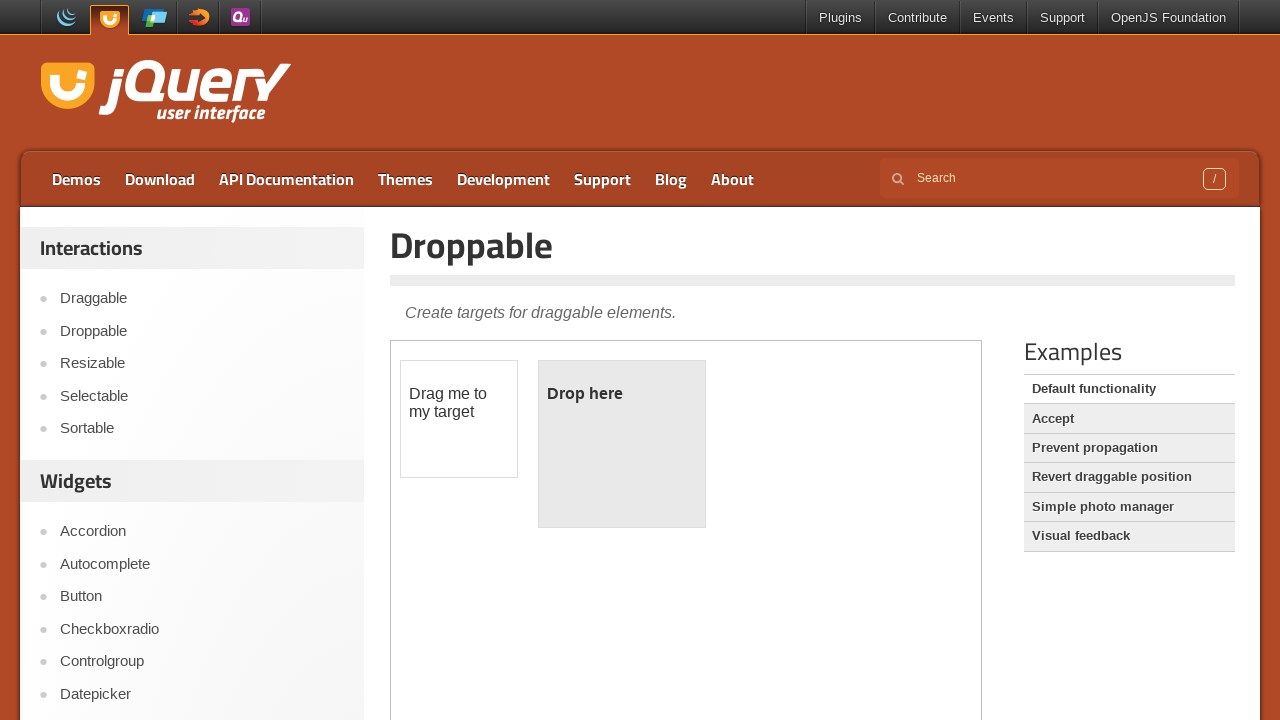

Located draggable source element
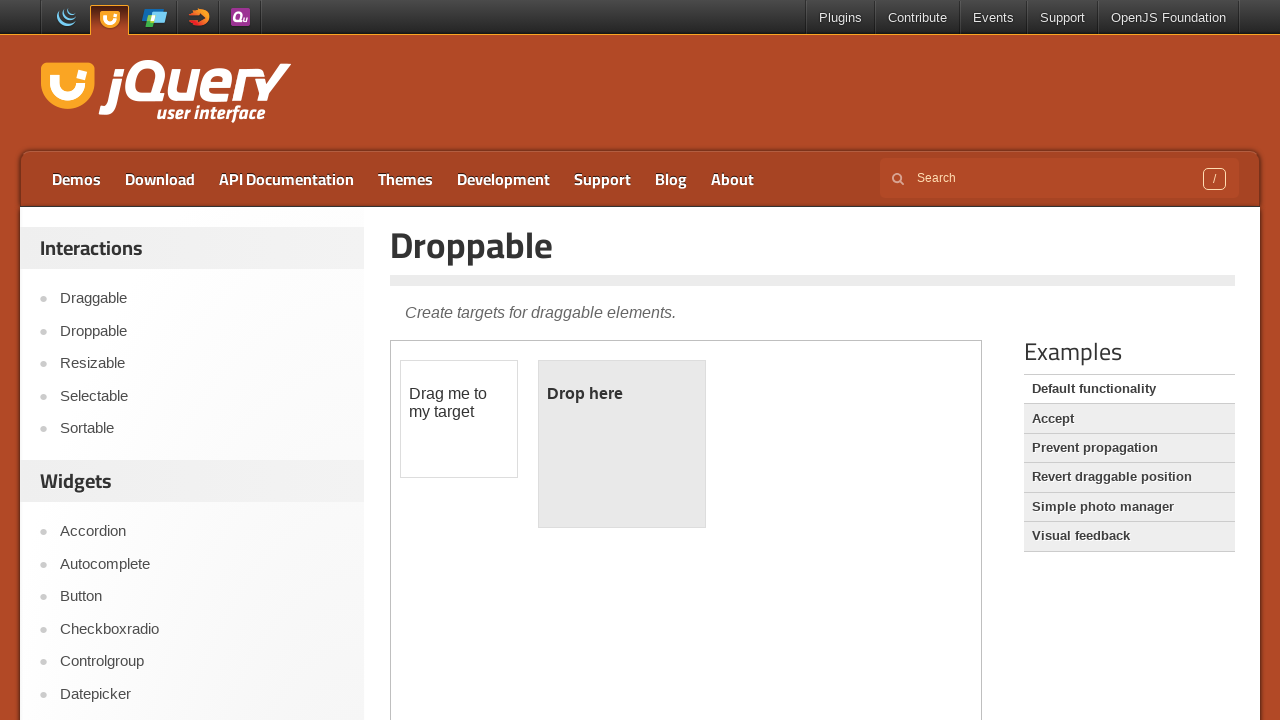

Located droppable target element
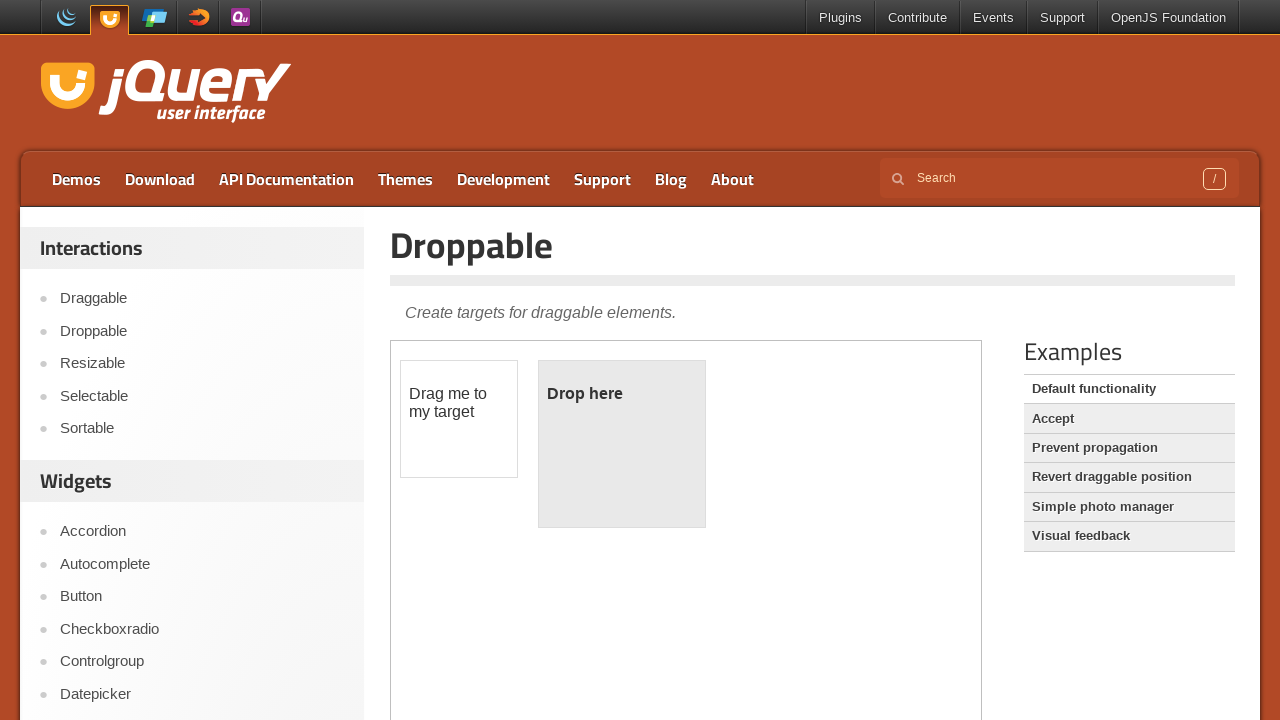

Dragged source element onto target element at (622, 444)
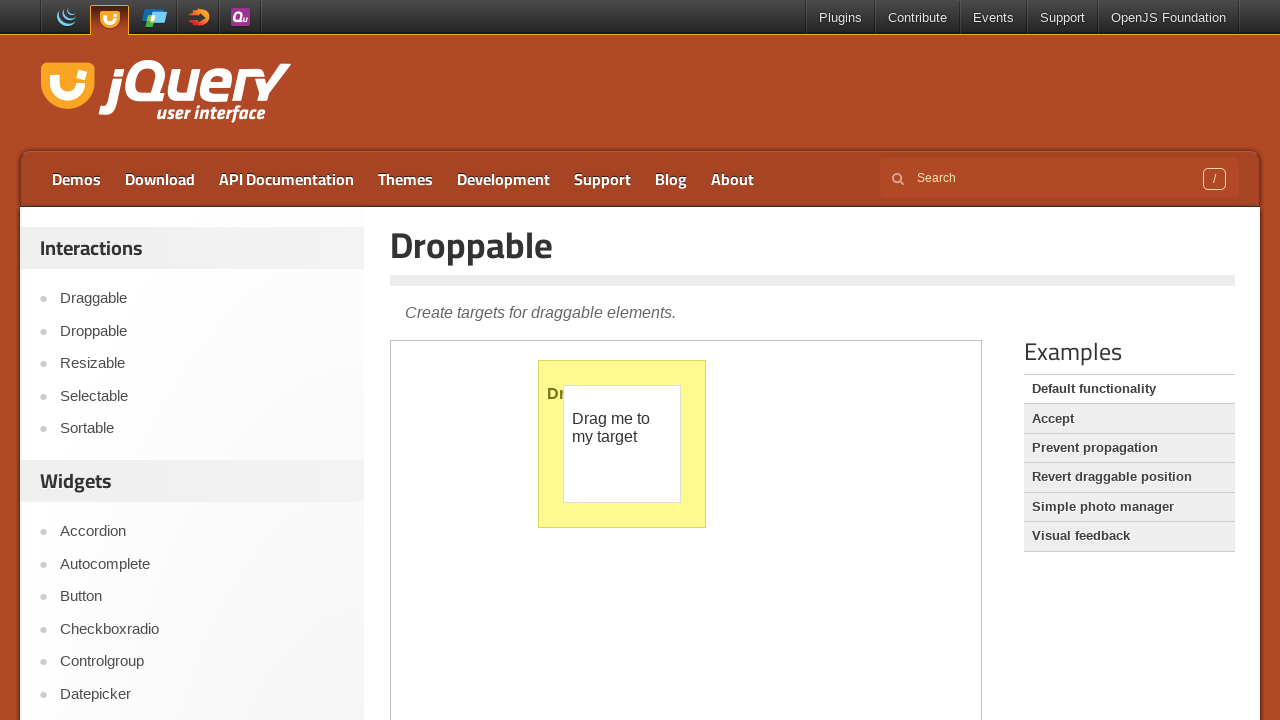

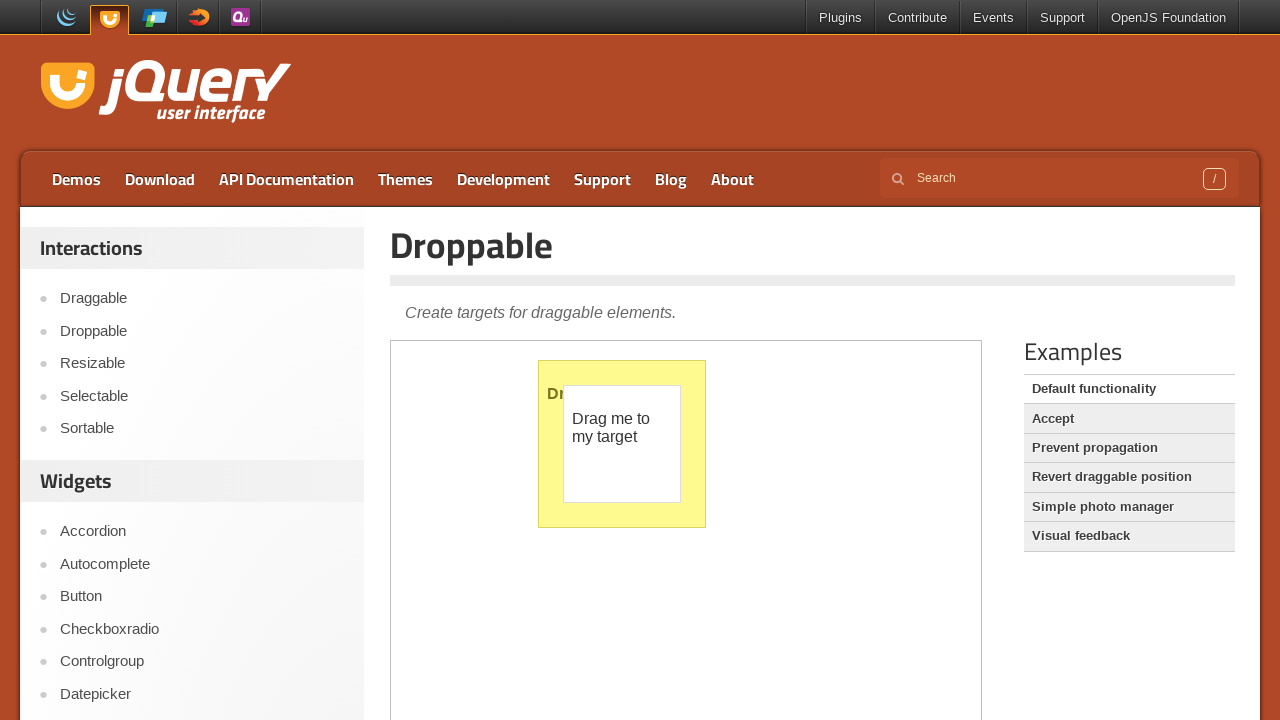